Tests flight booking flow on BlazeDemo by selecting departure/destination cities, choosing a flight, filling passenger details, and completing the purchase

Starting URL: https://blazedemo.com/

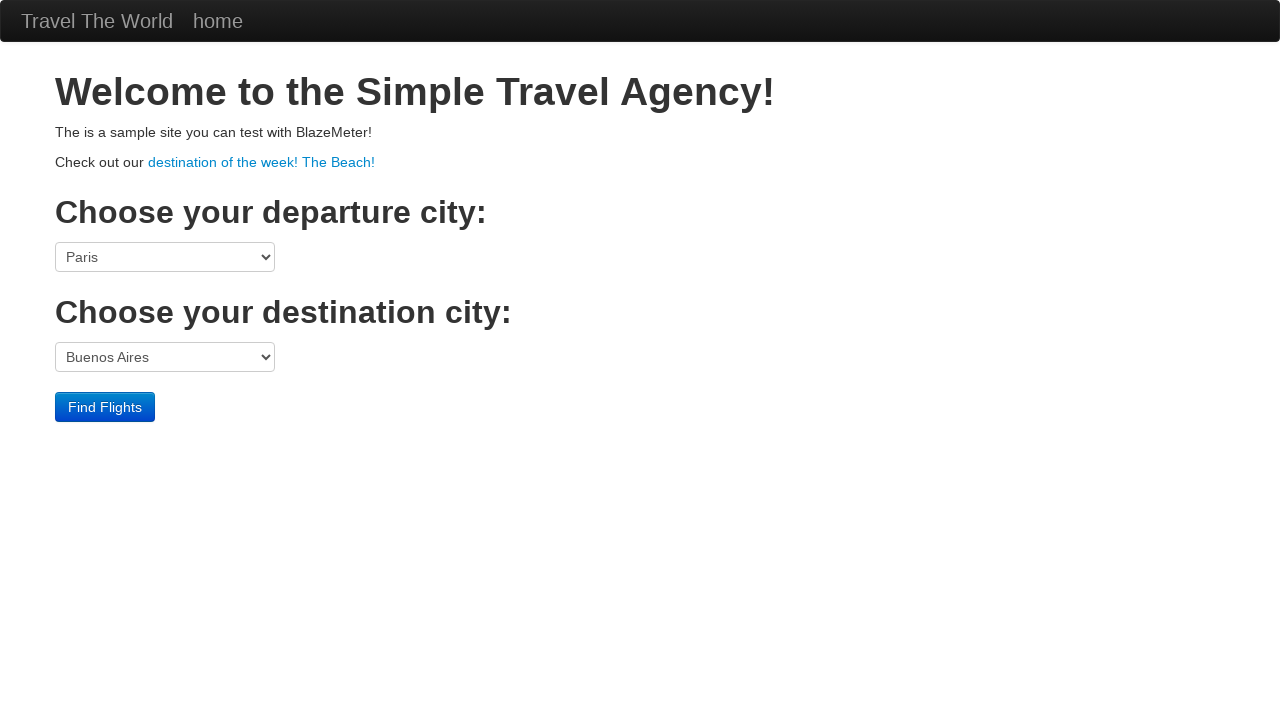

Selected Portland as departure city on select[name='fromPort']
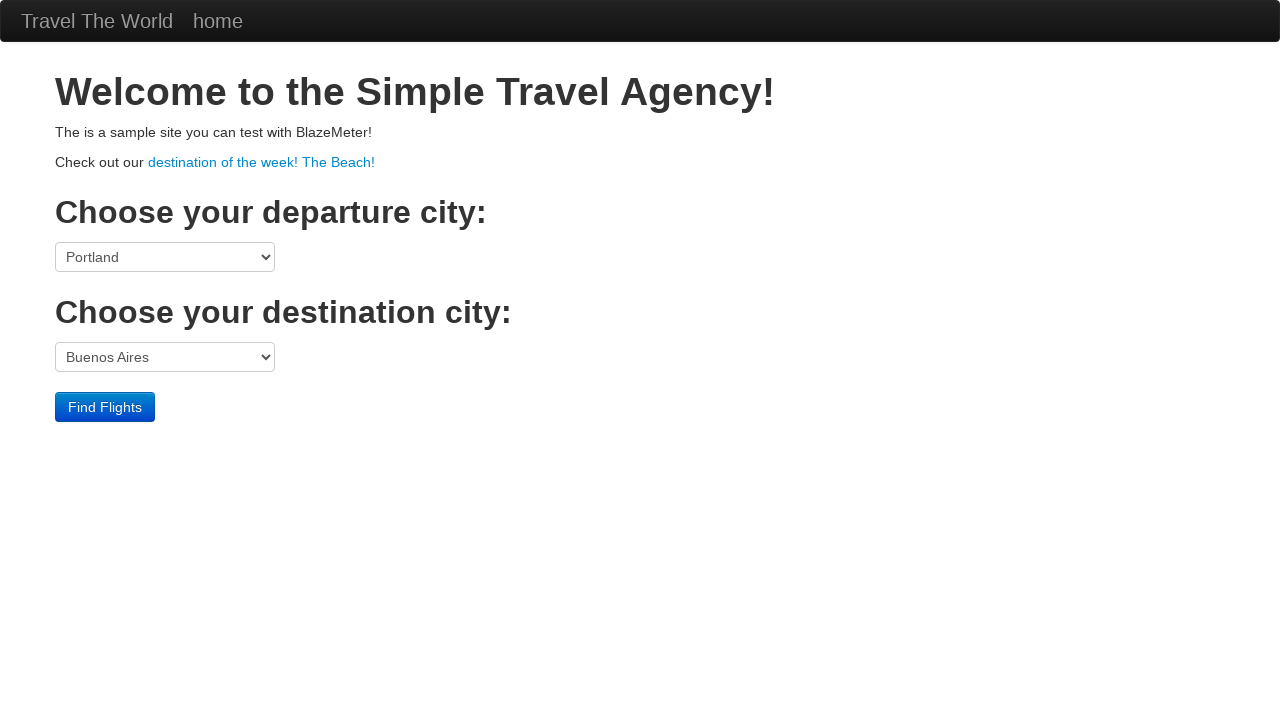

Selected Berlin as destination city on select[name='toPort']
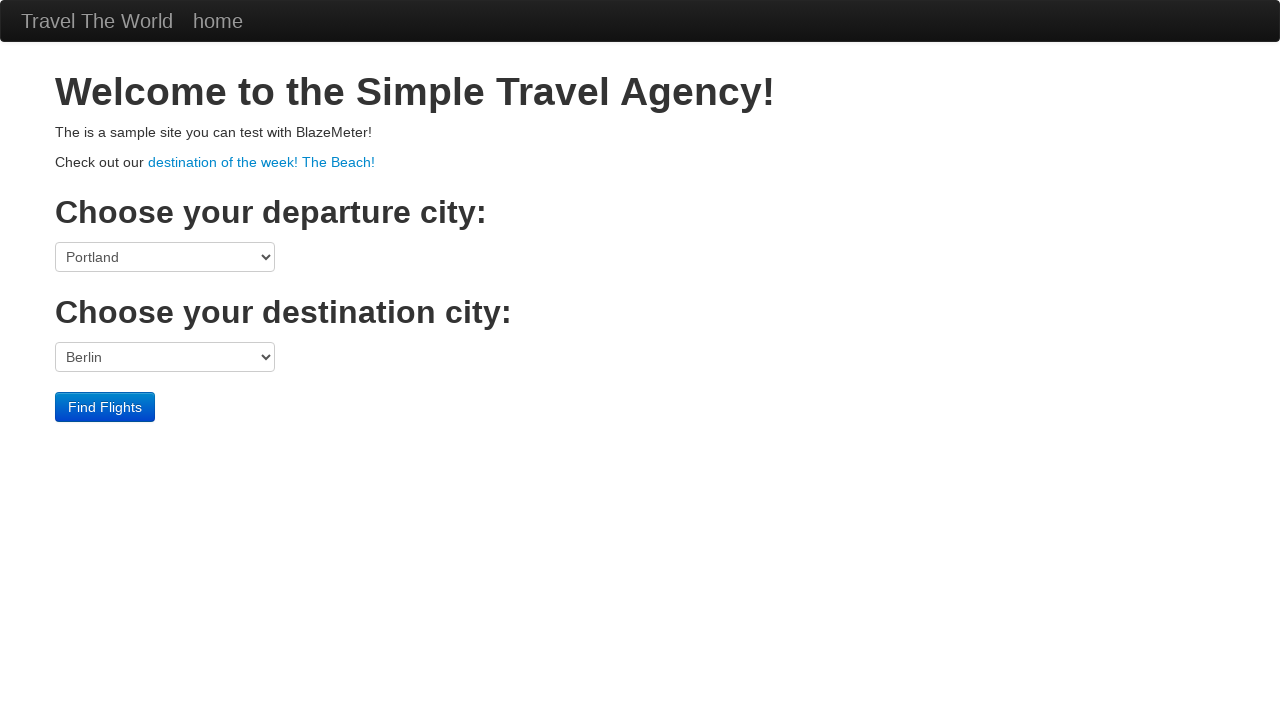

Clicked Find Flights button at (105, 407) on input[value='Find Flights']
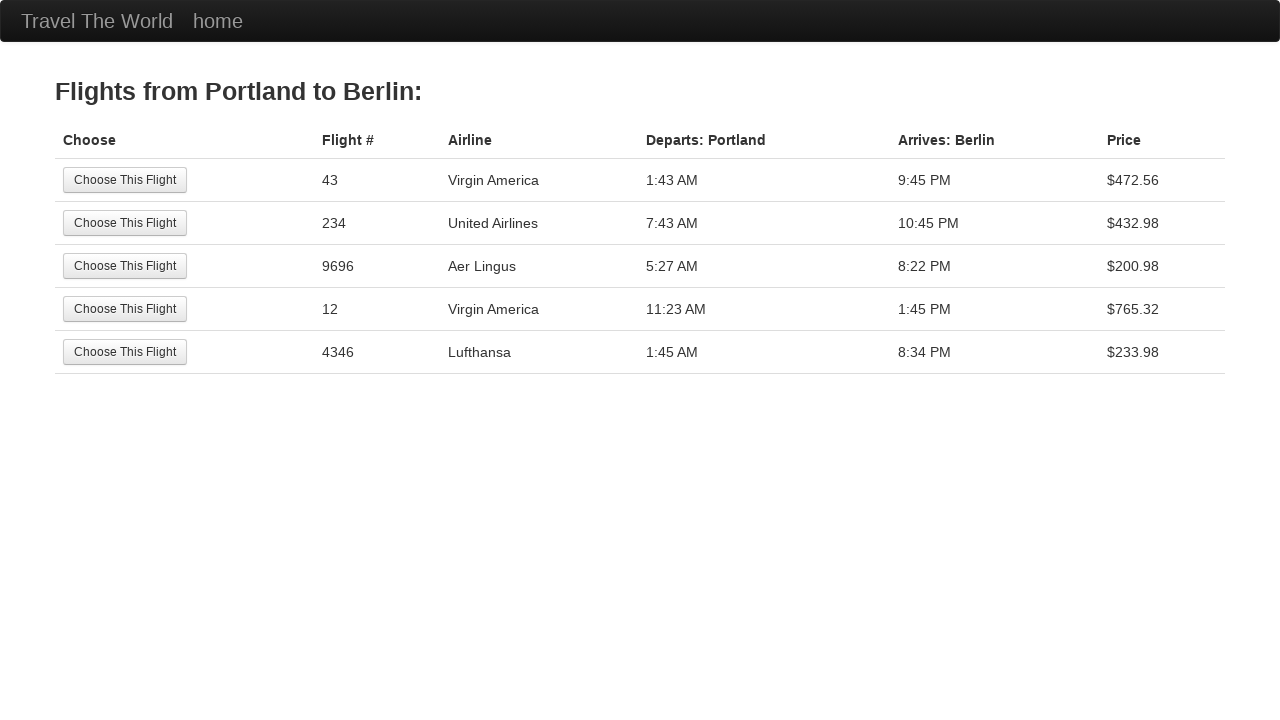

Flight results table loaded
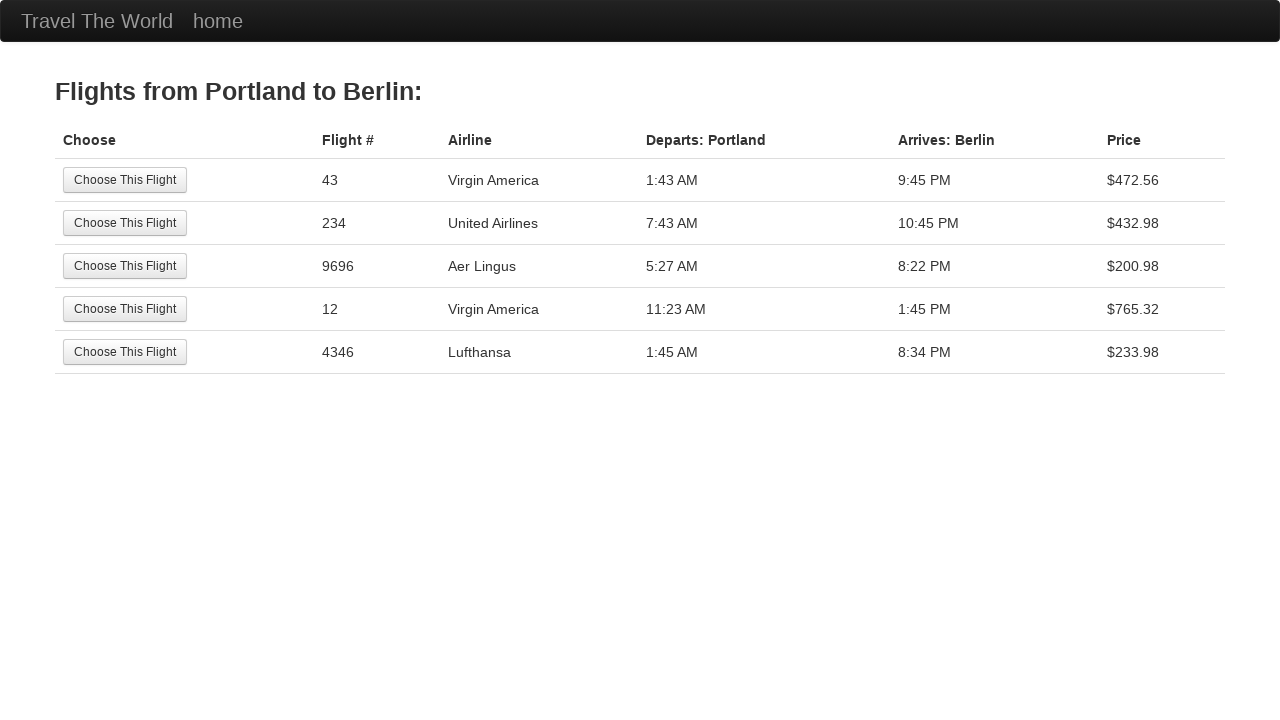

Selected the third flight from results at (185, 266) on xpath=//table[@class='table']//tr[3]//td[1]
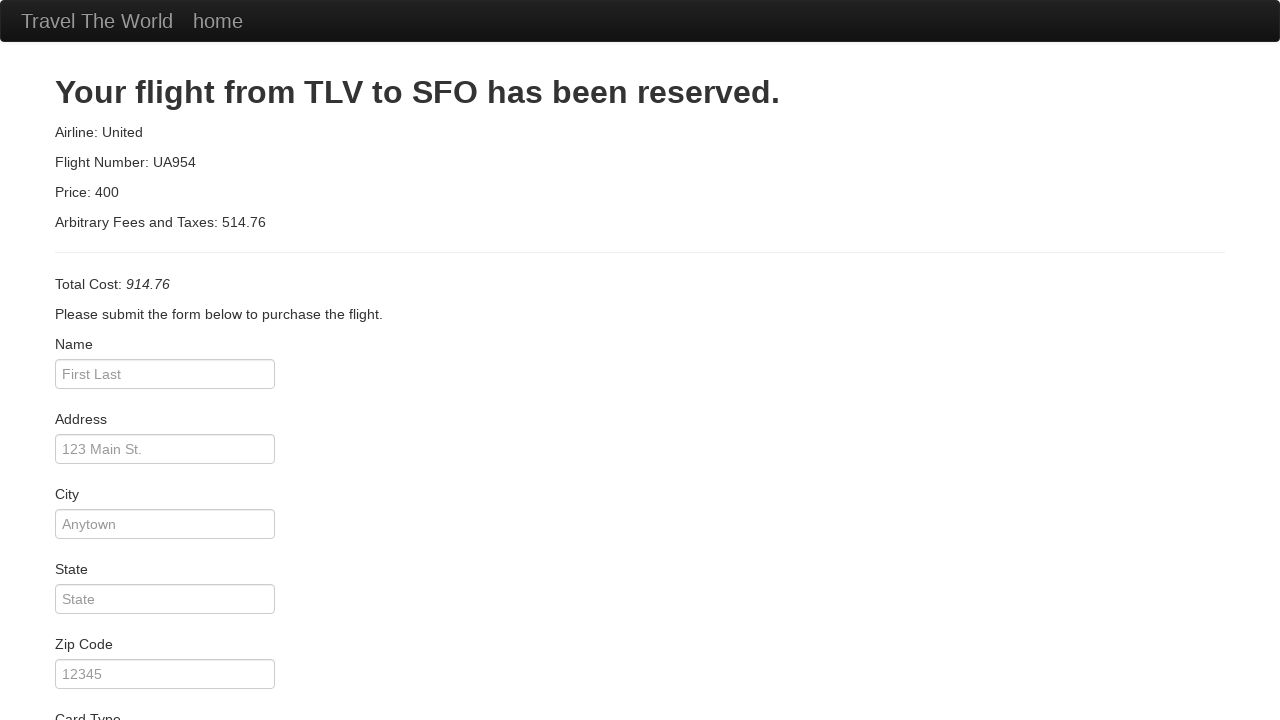

Entered passenger name: John Smith on input#inputName
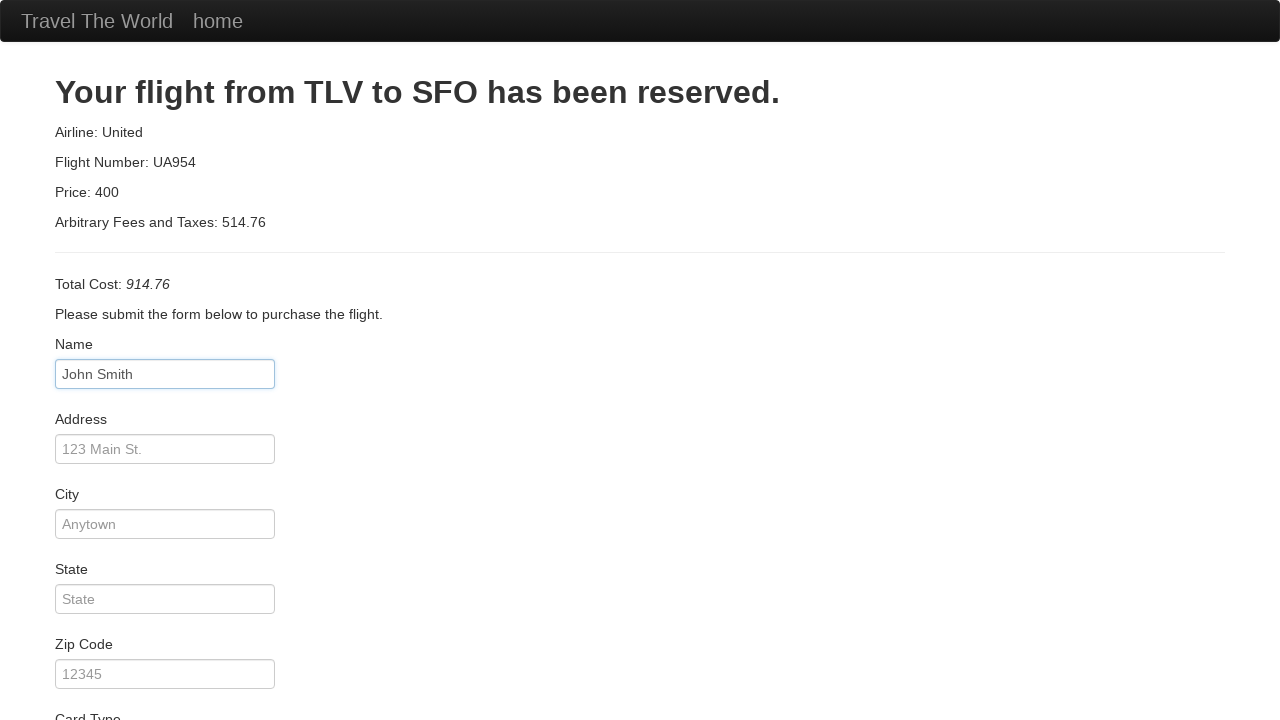

Entered address: 123 Main Street on input#address
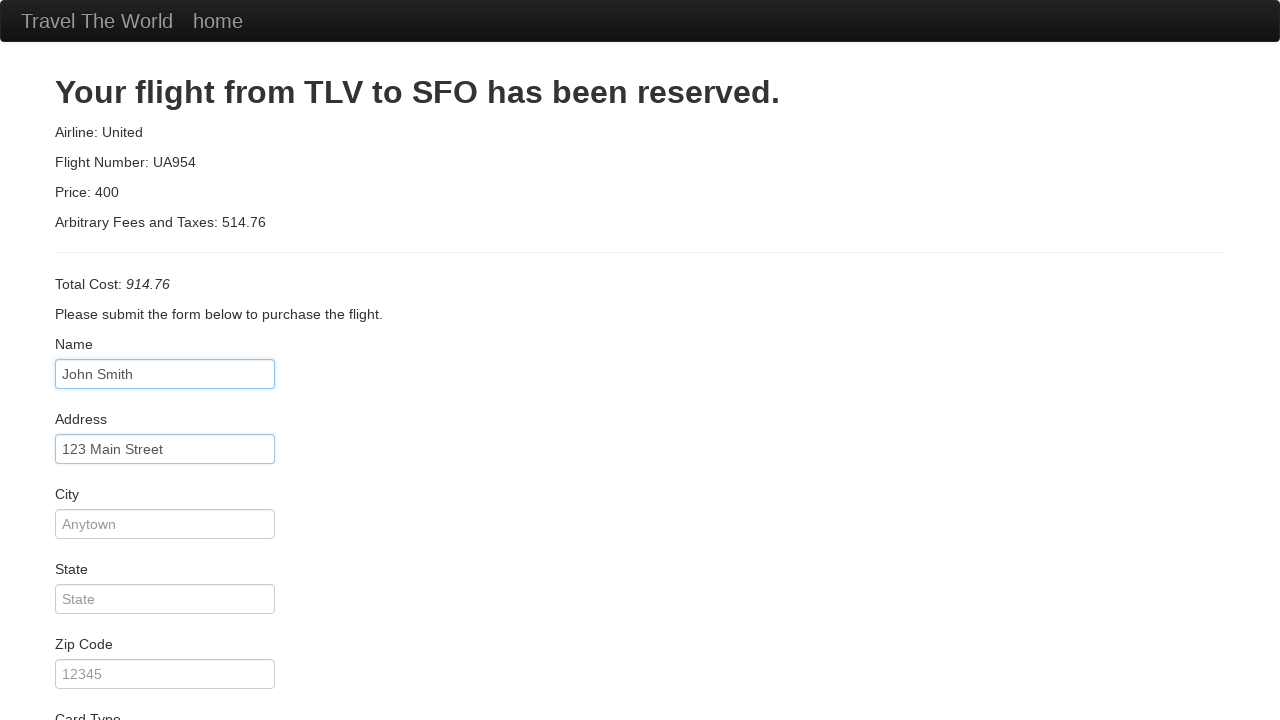

Entered city: Boston on input#city
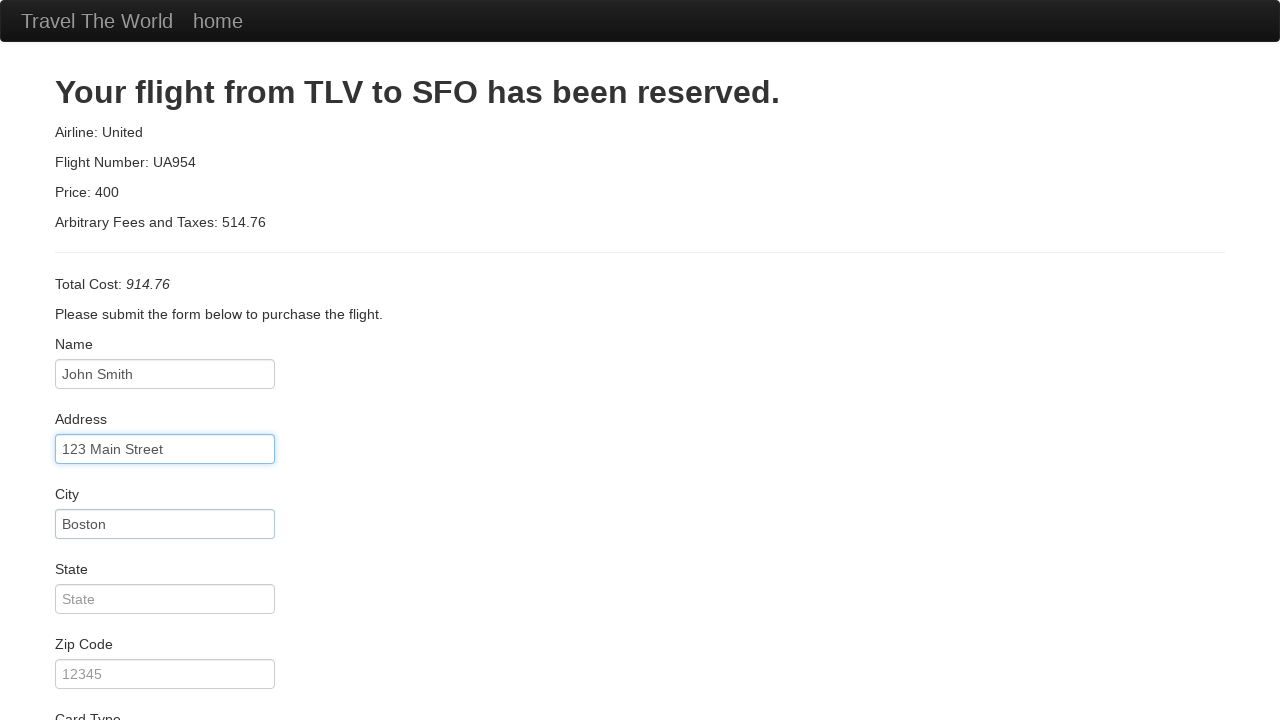

Entered state: Massachusetts on input#state
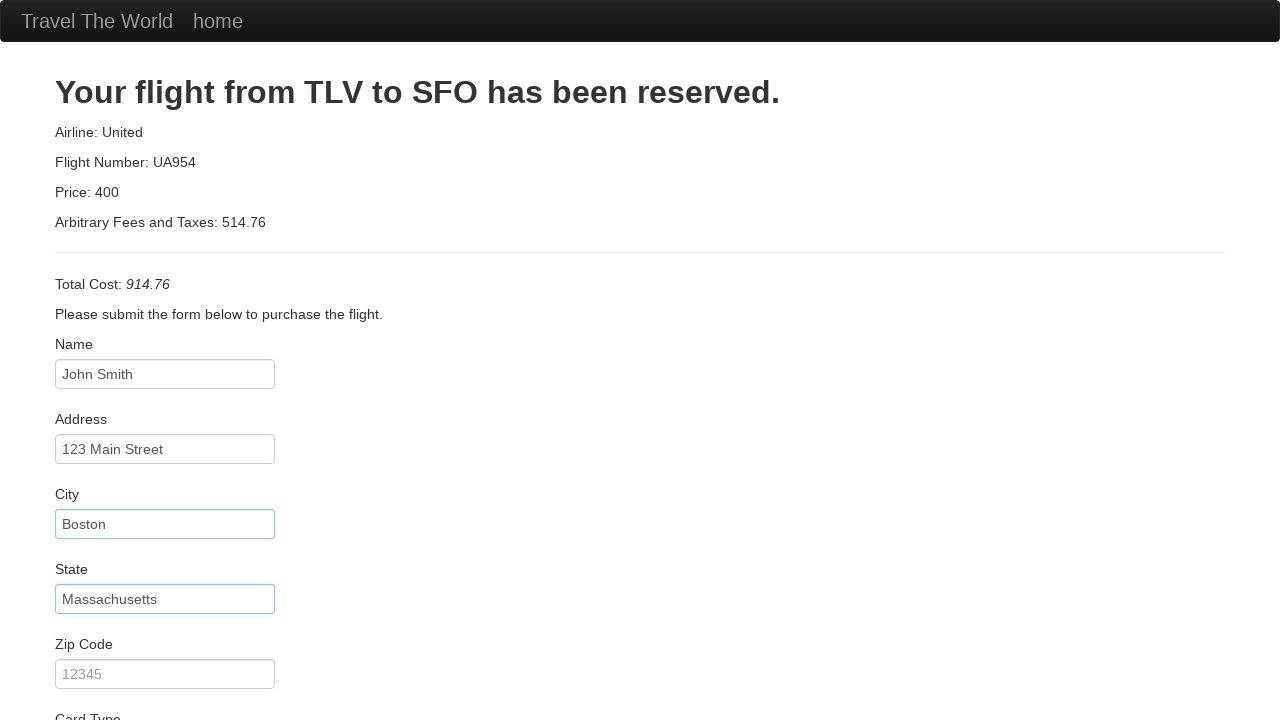

Entered zip code: 02134 on input#zipCode
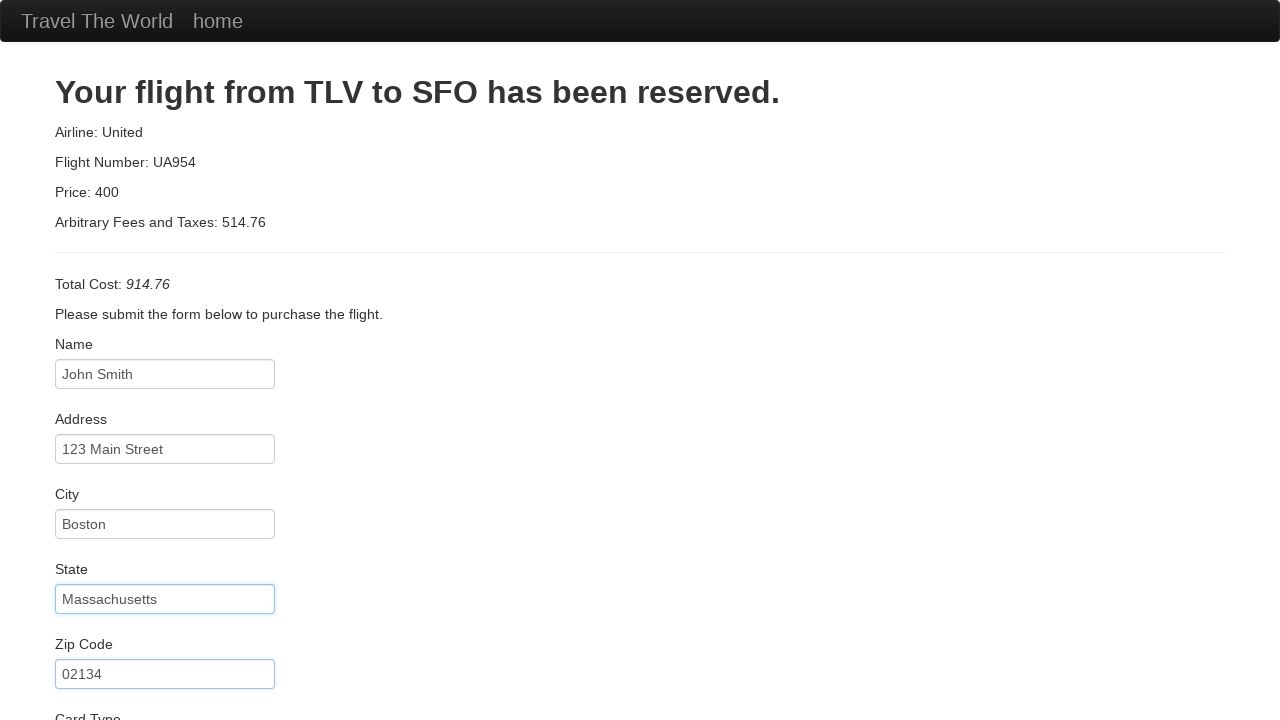

Selected American Express as card type on select#cardType
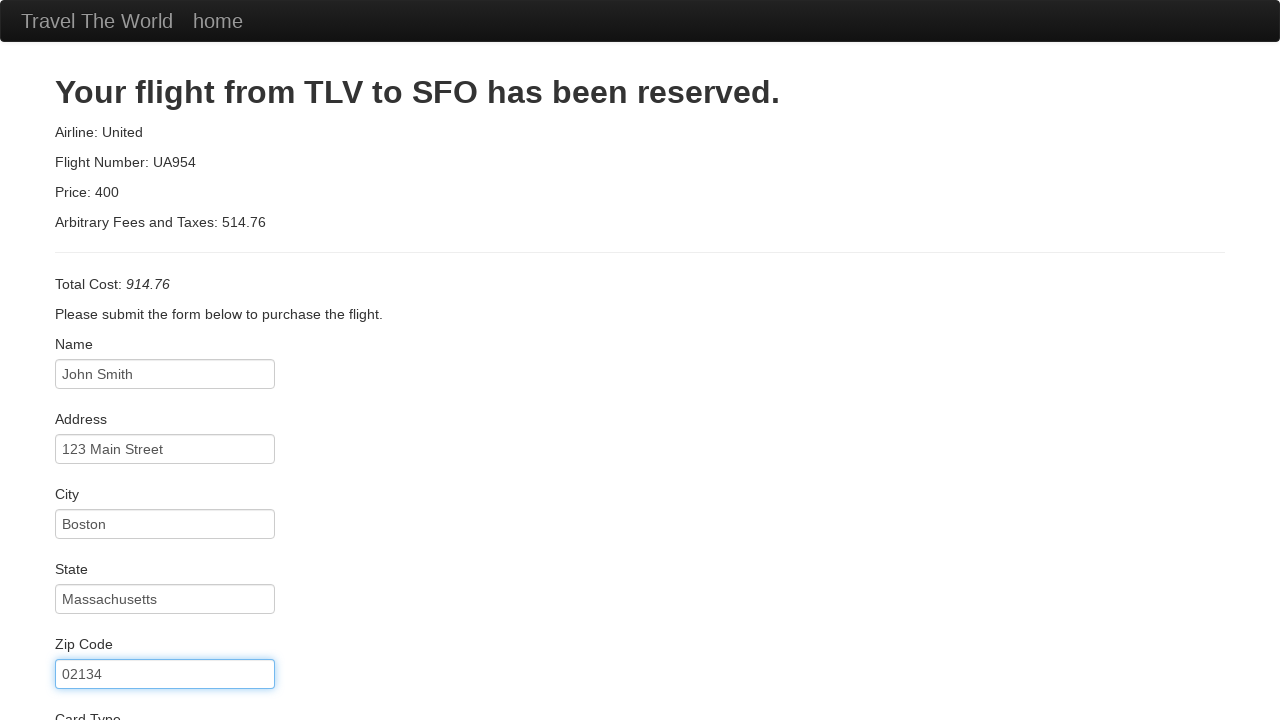

Entered credit card number on input#creditCardNumber
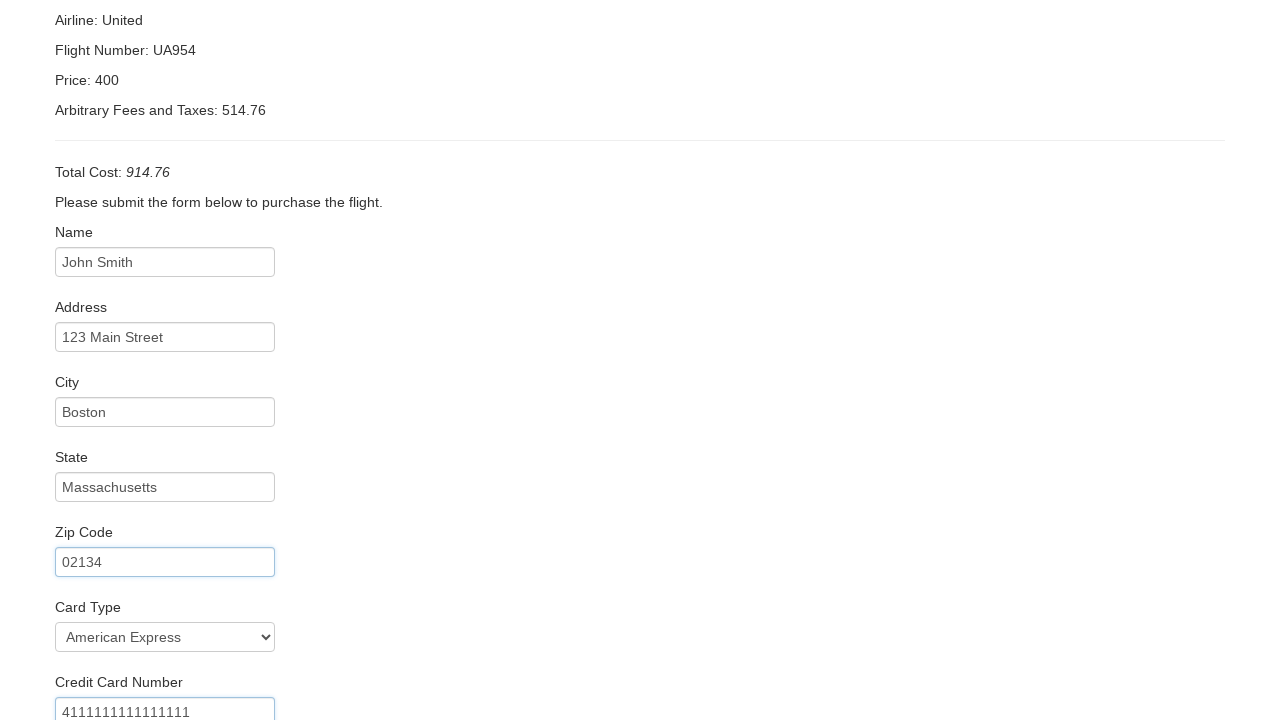

Entered card expiration month: 12 on input#creditCardMonth
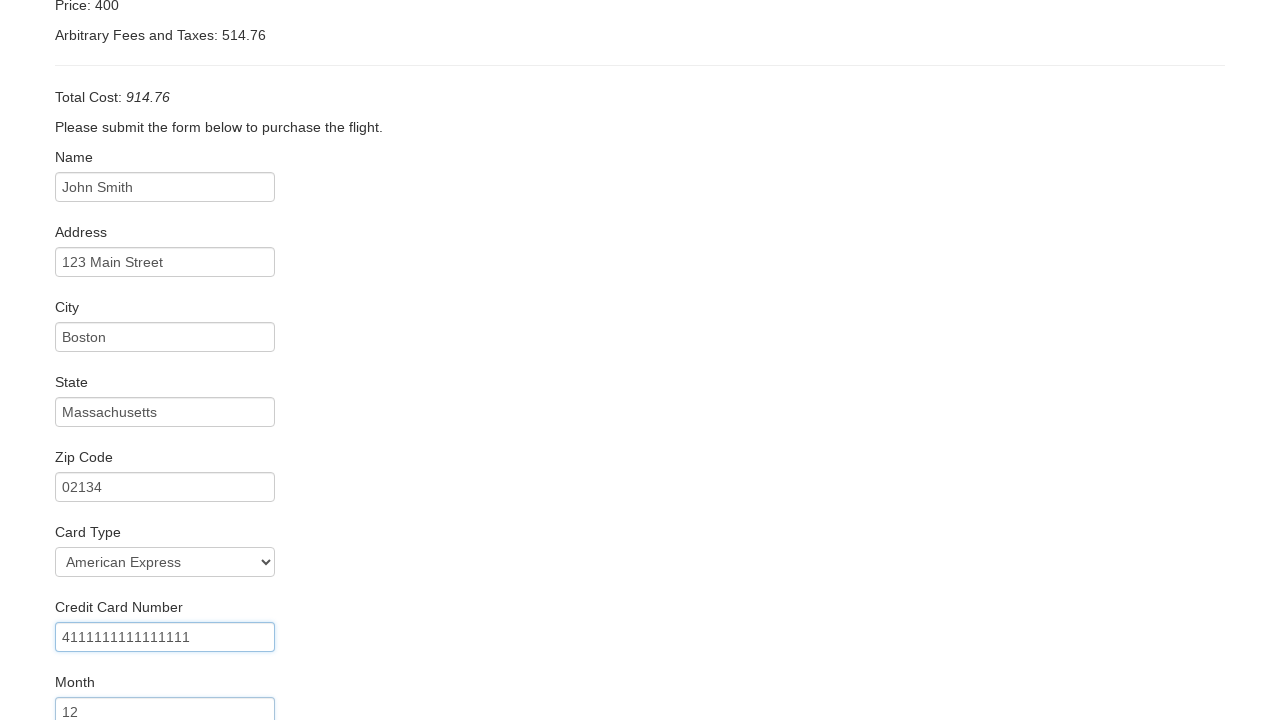

Entered card expiration year: 2025 on input#creditCardYear
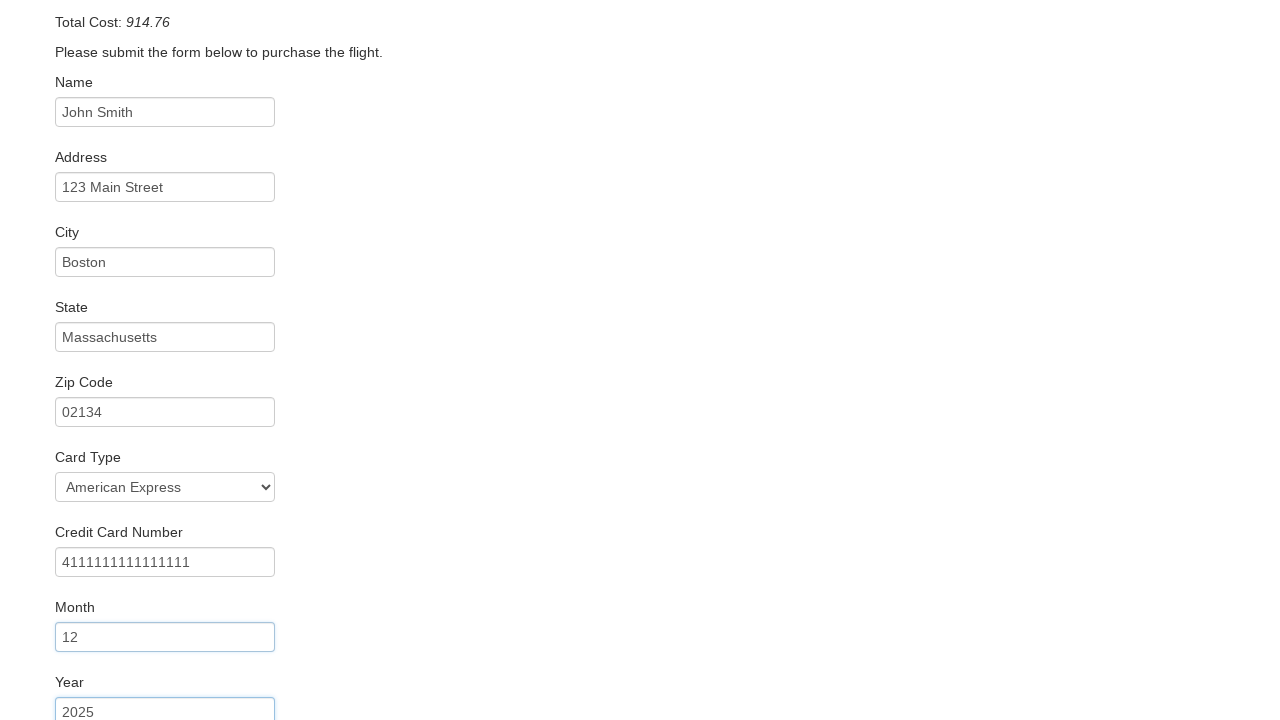

Entered name on card: John Smith on input#nameOnCard
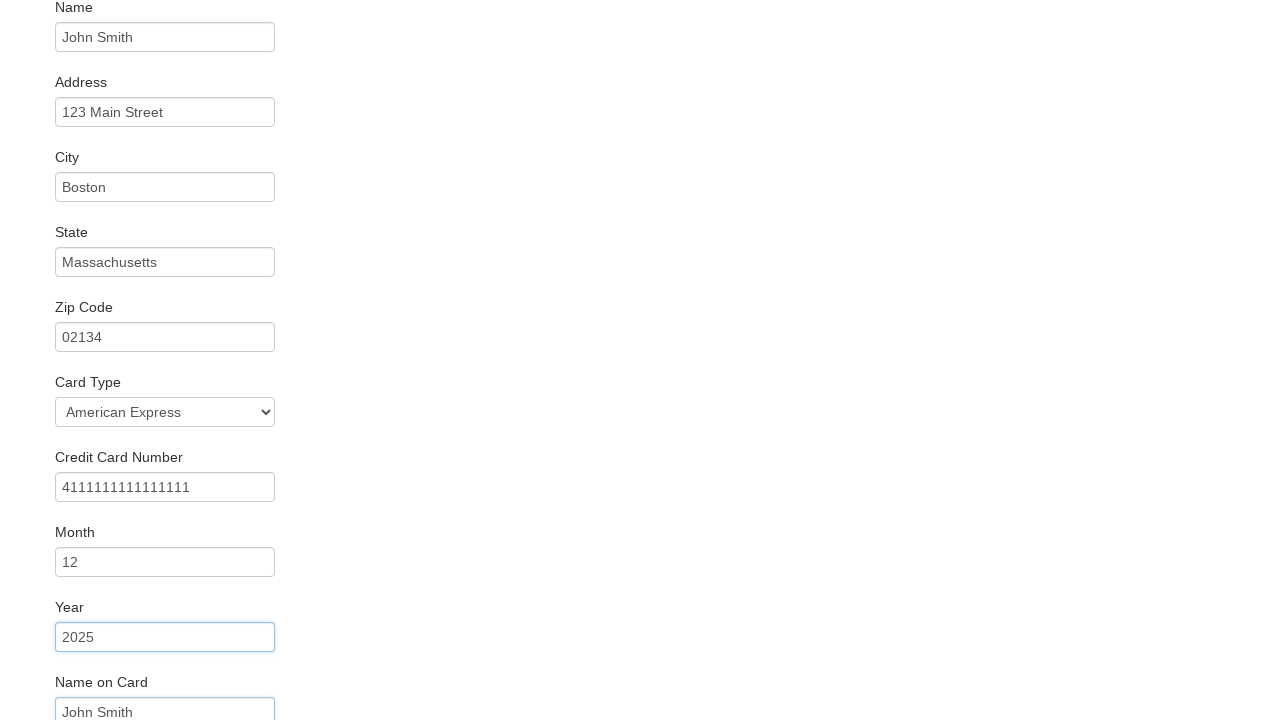

Checked Remember Me checkbox at (62, 656) on input#rememberMe
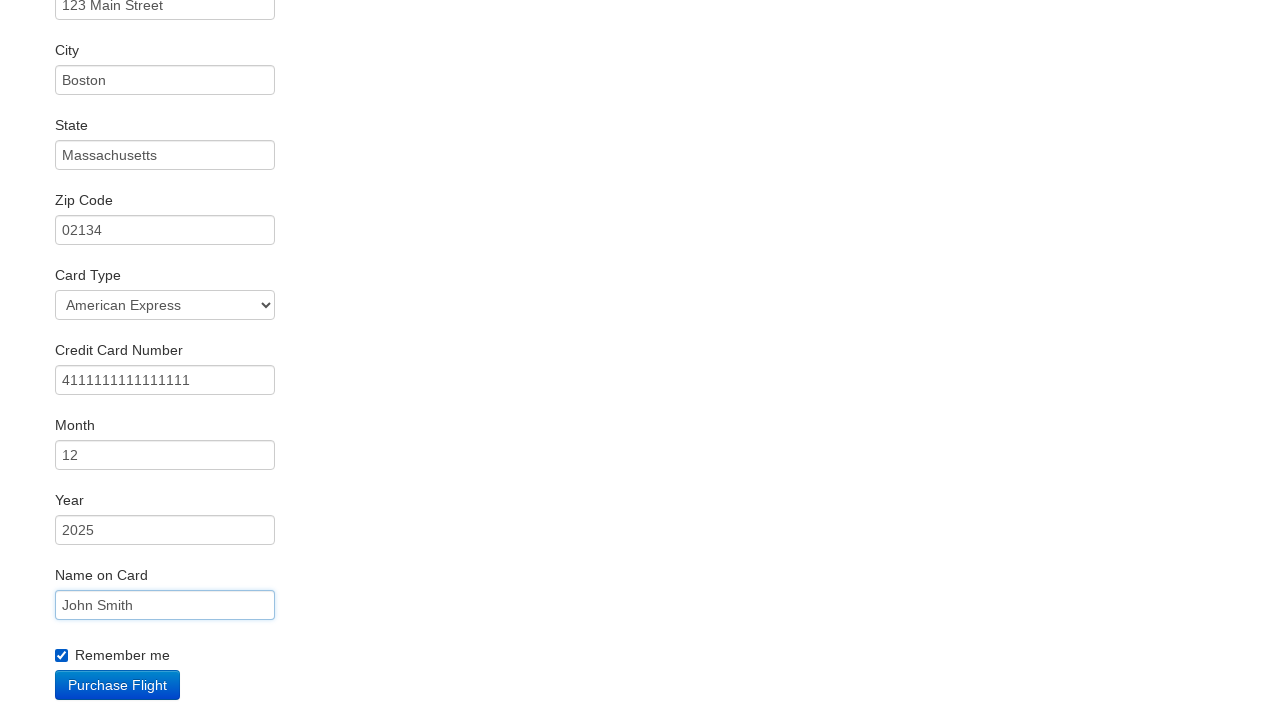

Clicked Purchase Flight button at (118, 685) on input[value='Purchase Flight']
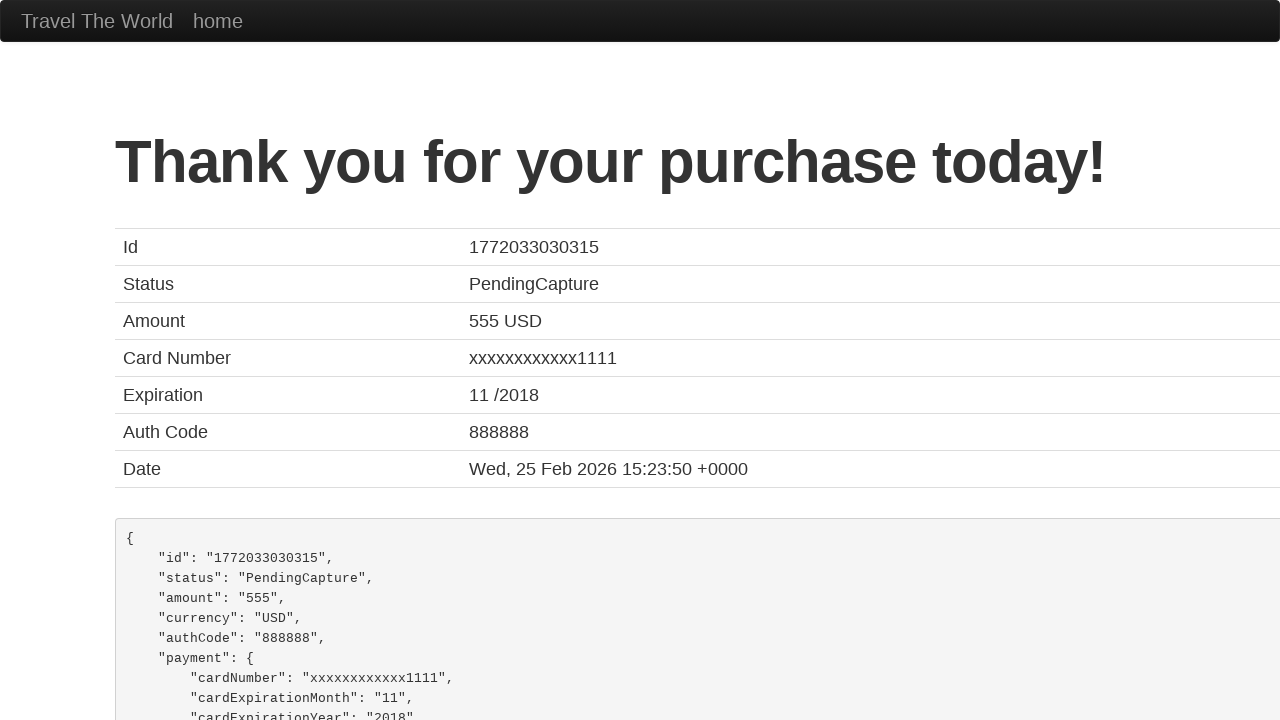

Purchase confirmation page loaded successfully
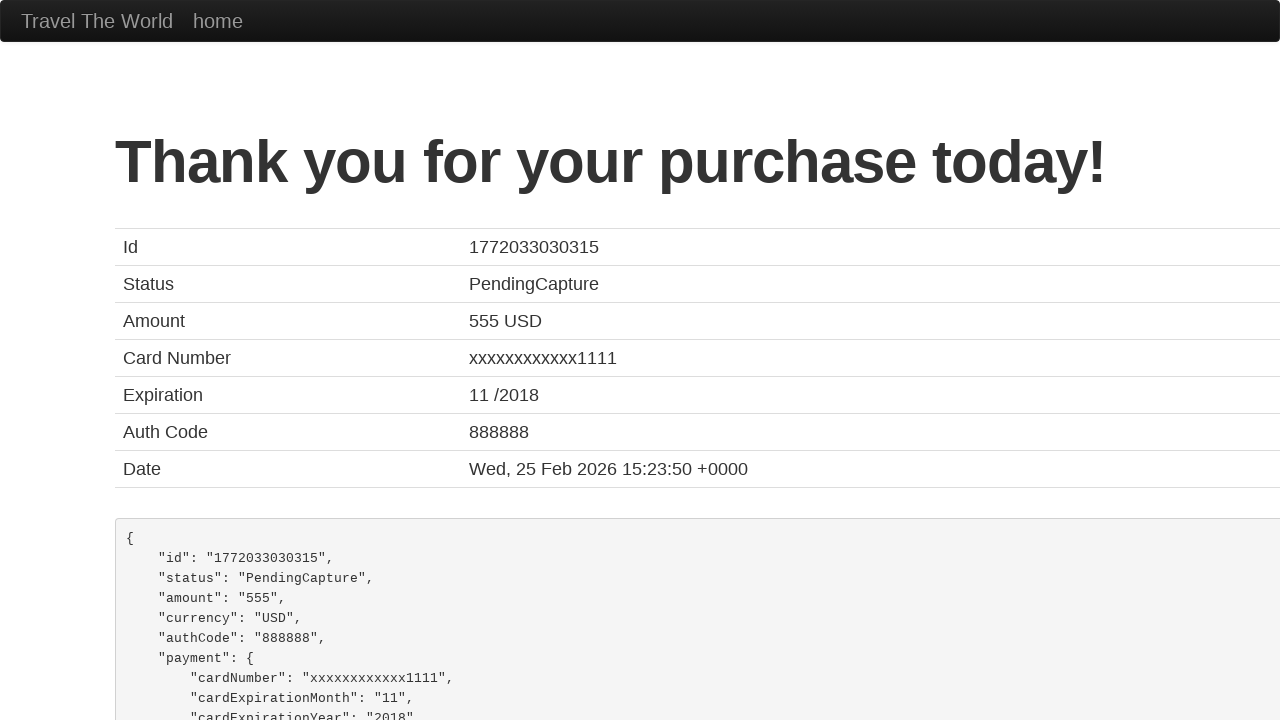

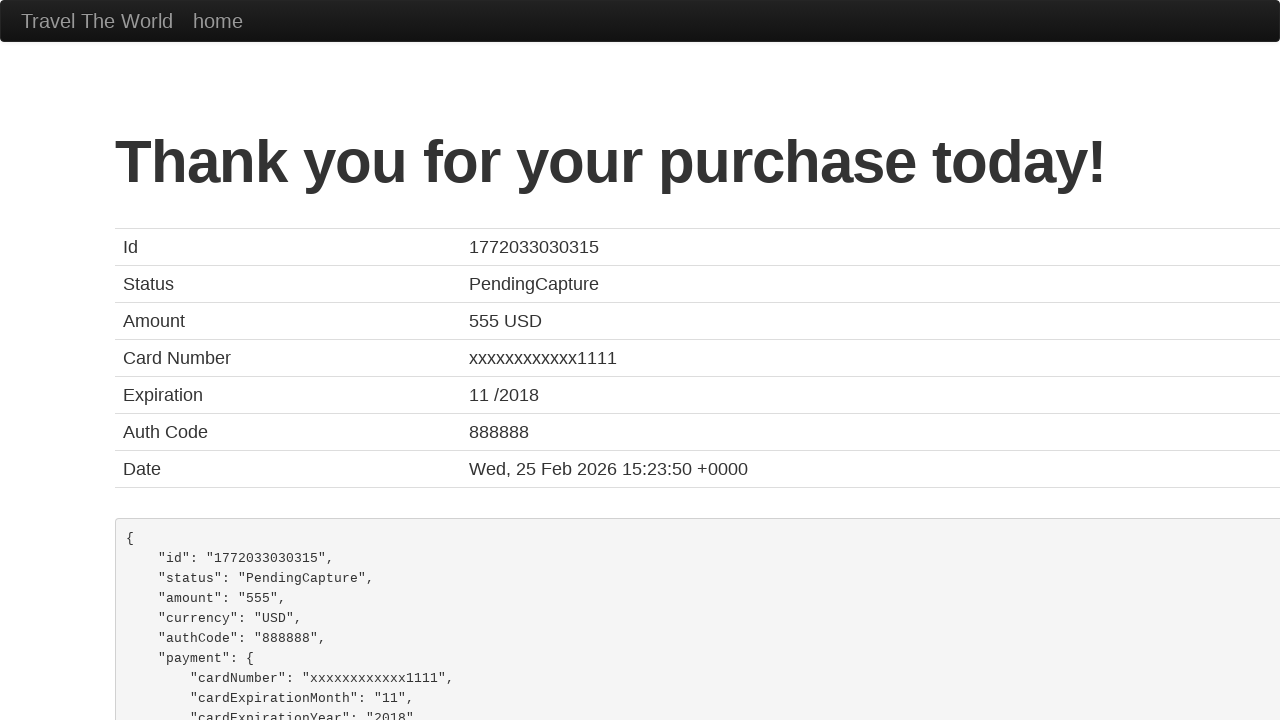